Tests iframe handling by entering text in single frame and nested frames on a demo page

Starting URL: https://demo.automationtesting.in/Frames.html

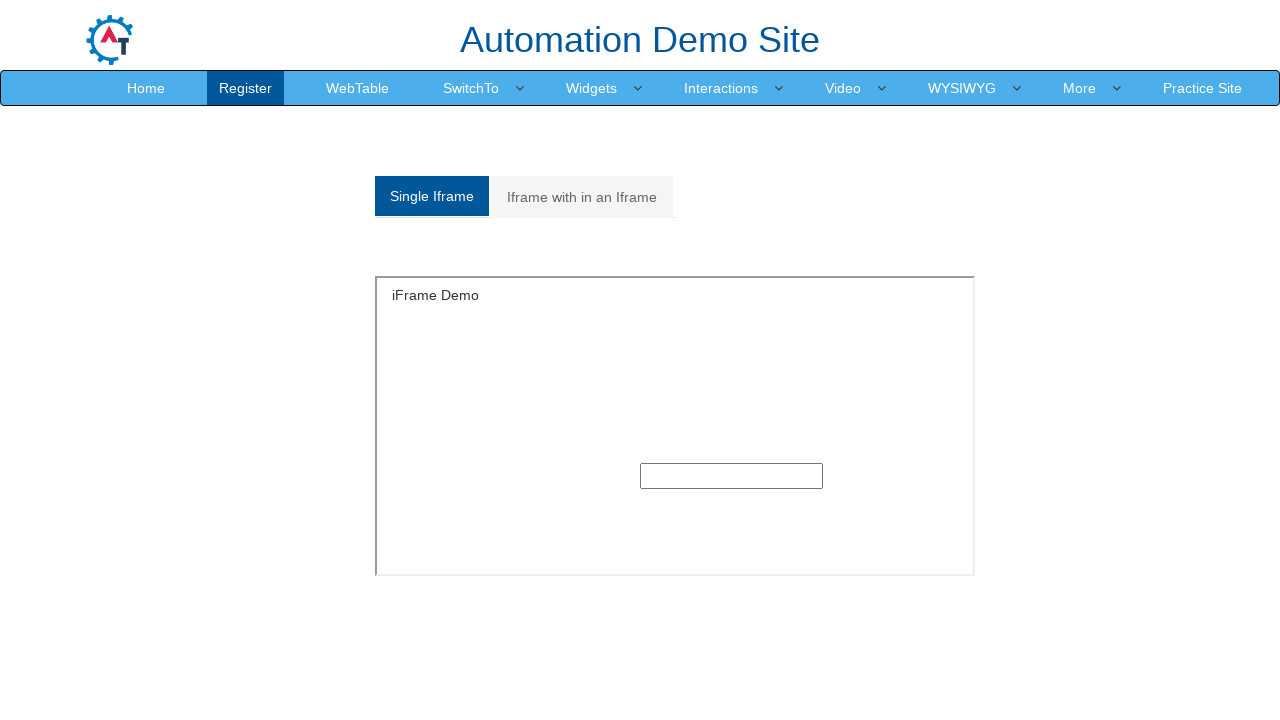

Located single frame with ID 'singleframe'
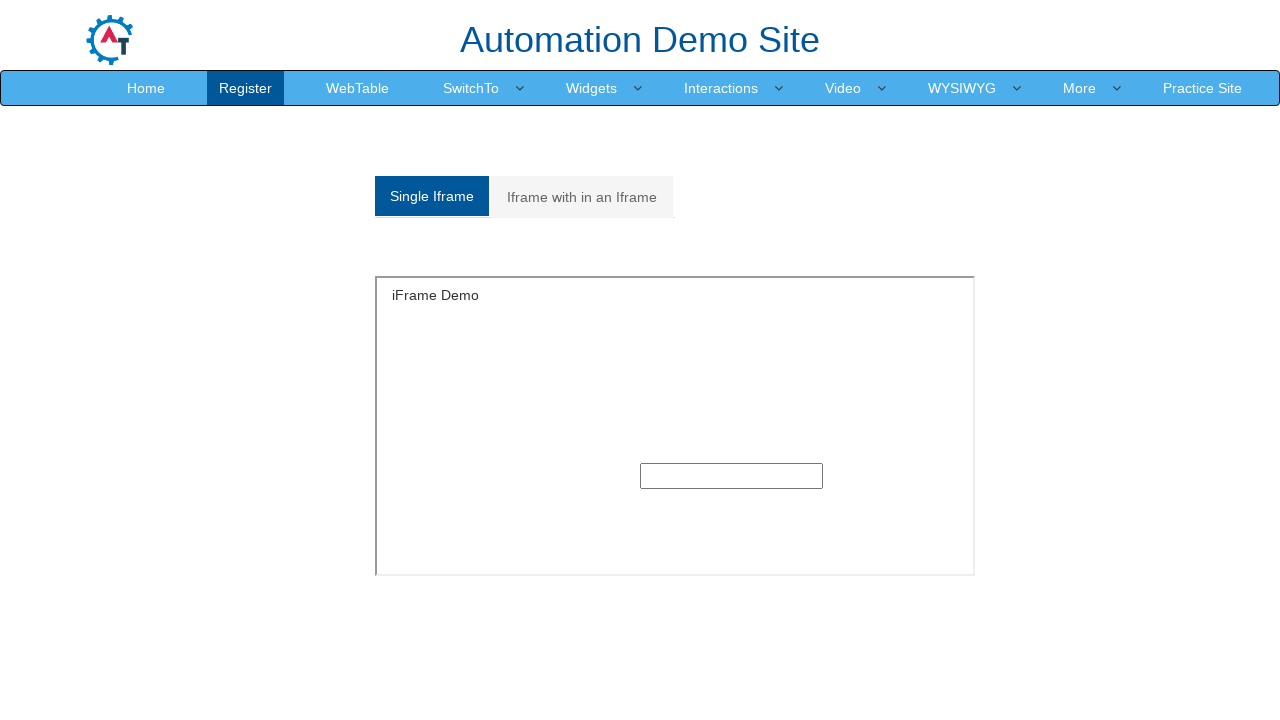

Entered 'Hello' in text field within single frame on #singleframe >> internal:control=enter-frame >> input[type='text']
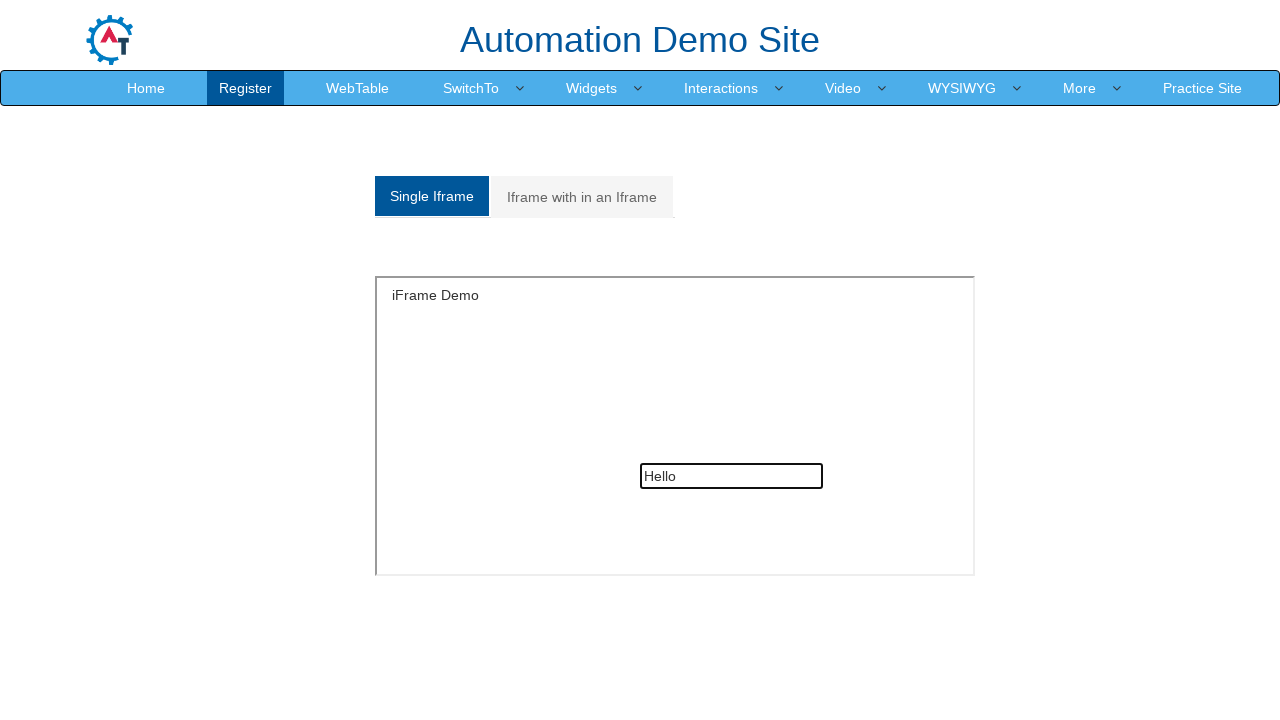

Clicked on 'Iframe with in an Iframe' tab at (582, 197) on xpath=//a[text()='Iframe with in an Iframe']
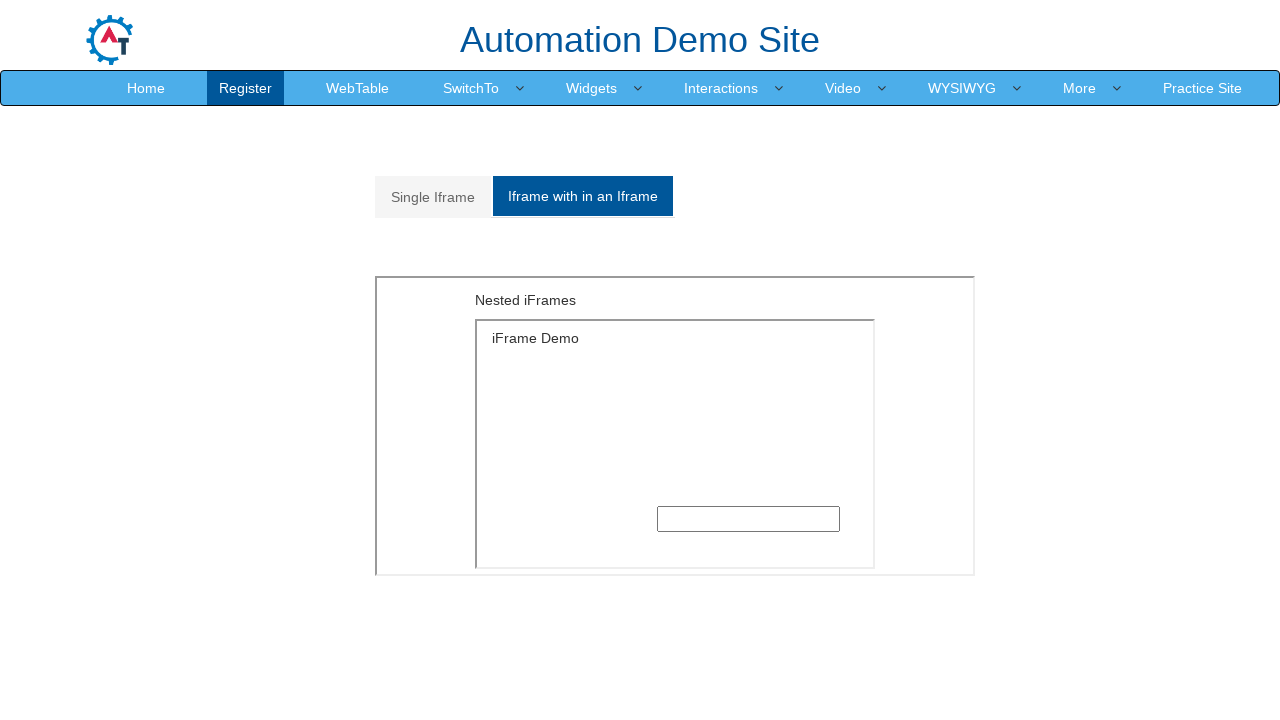

Located outer nested frame
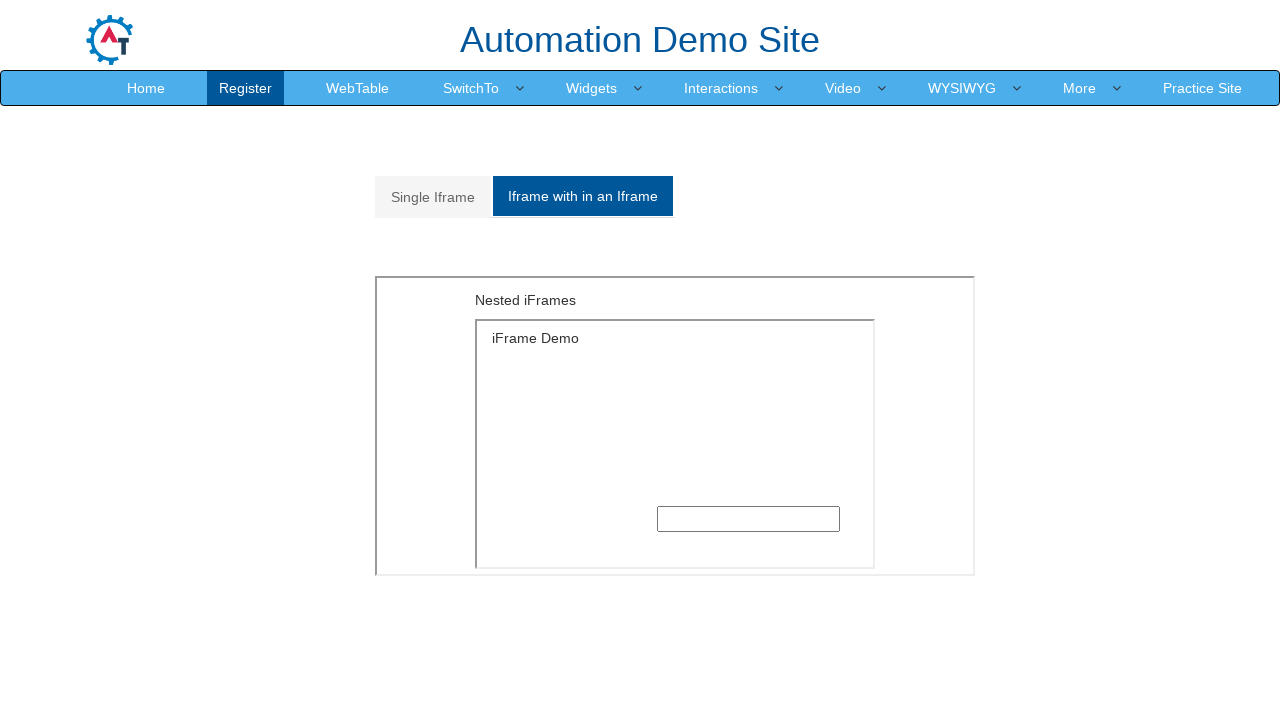

Located inner nested frame within outer frame
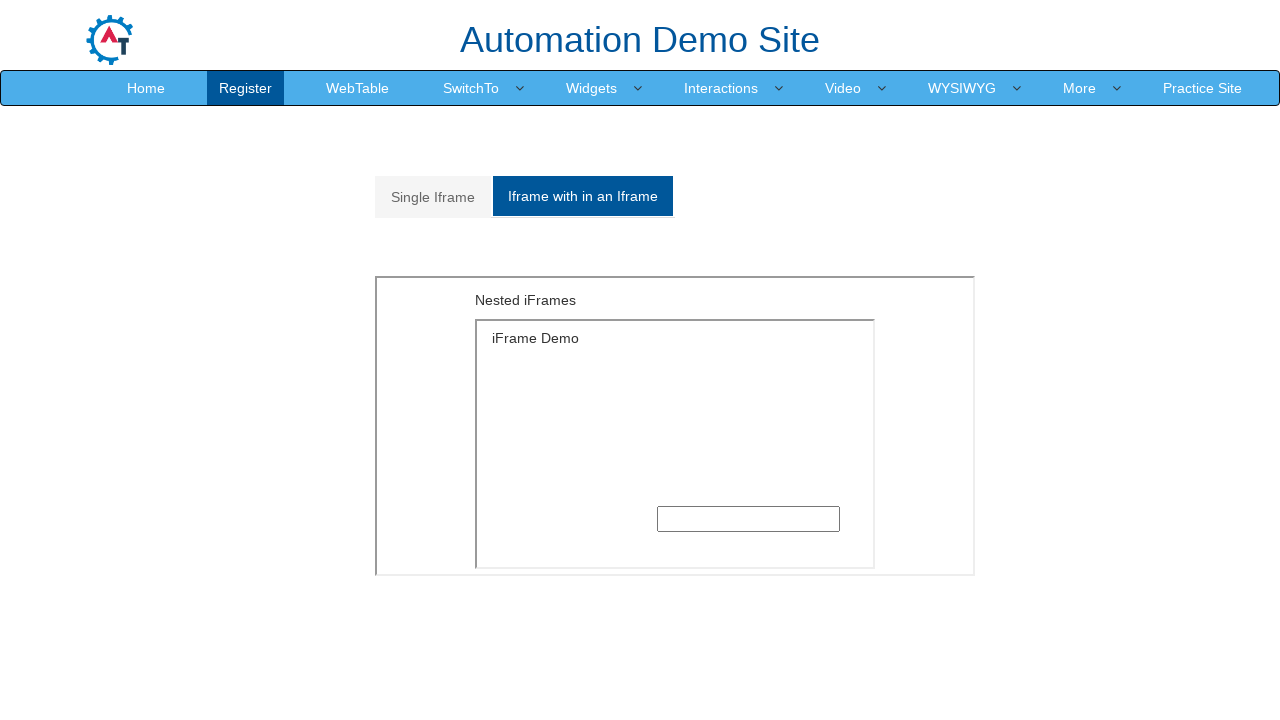

Entered 'This Frames' in text field within inner nested frame on xpath=//iframe[@style='float: left;height: 300px;width:600px'] >> internal:contr
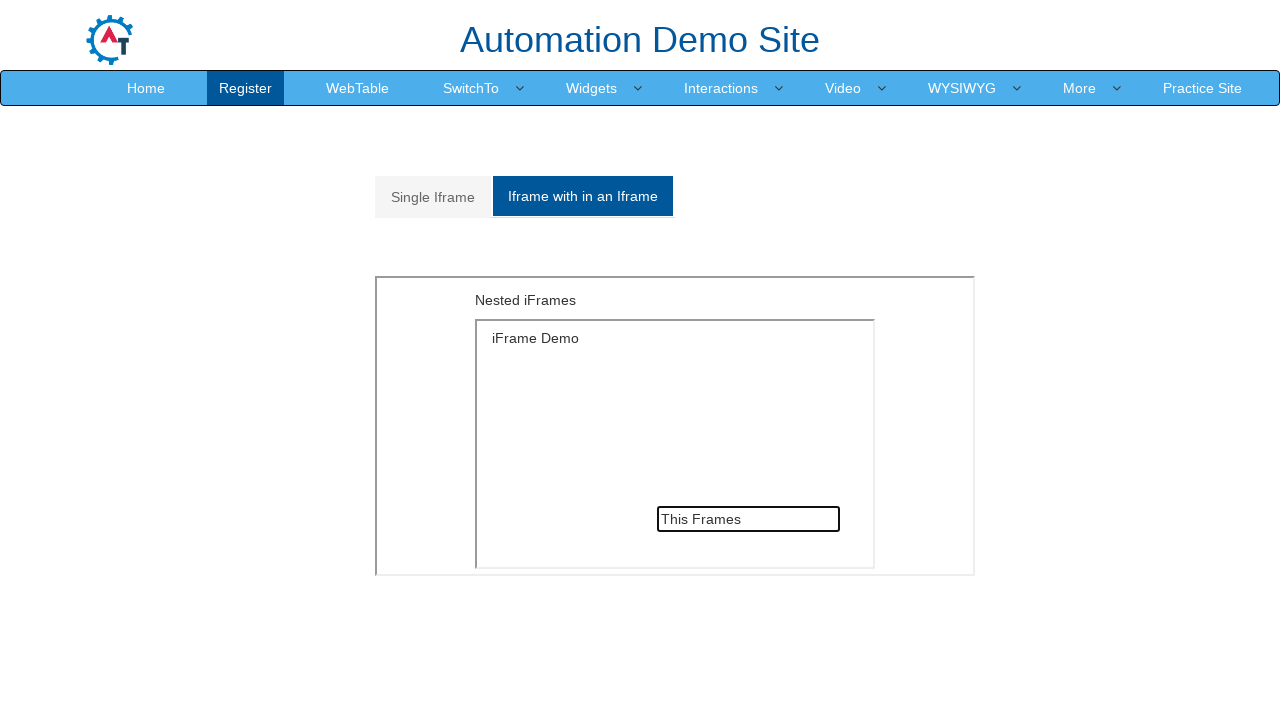

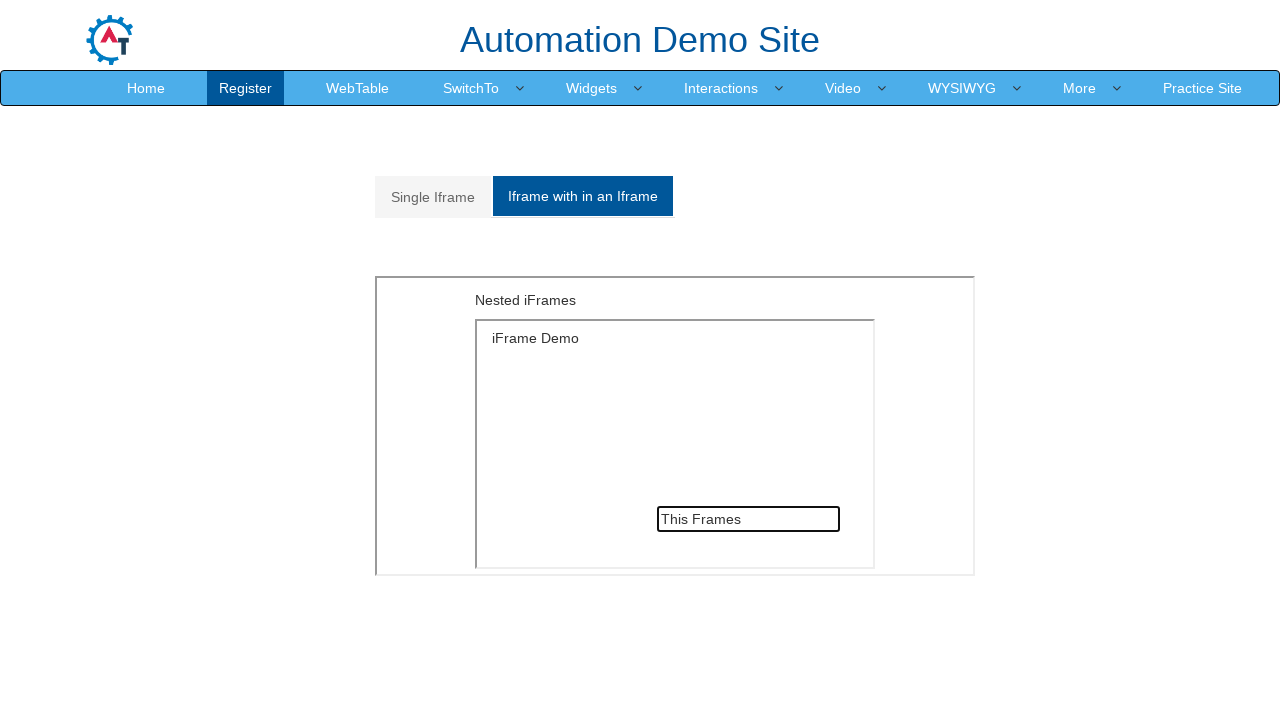